Tests drag and drop functionality by dragging an element and dropping it onto a target element within an iframe

Starting URL: http://jqueryui.com/droppable/

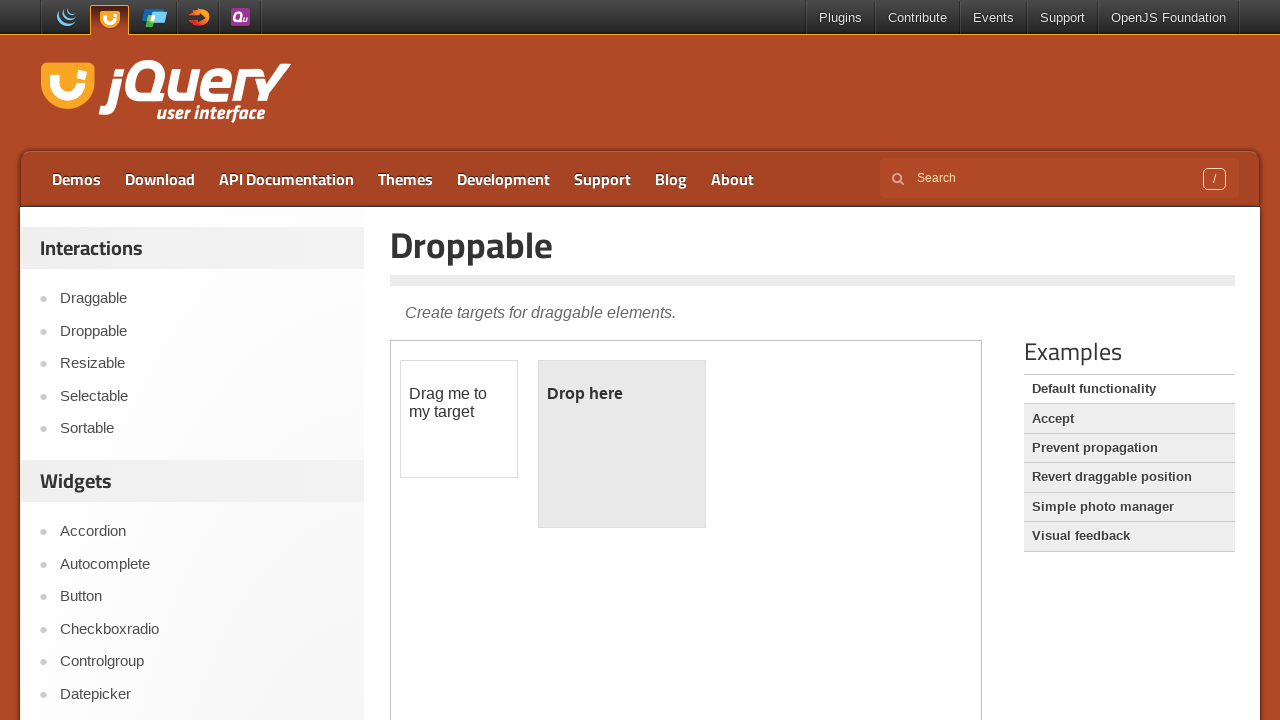

Located the iframe containing drag and drop demo
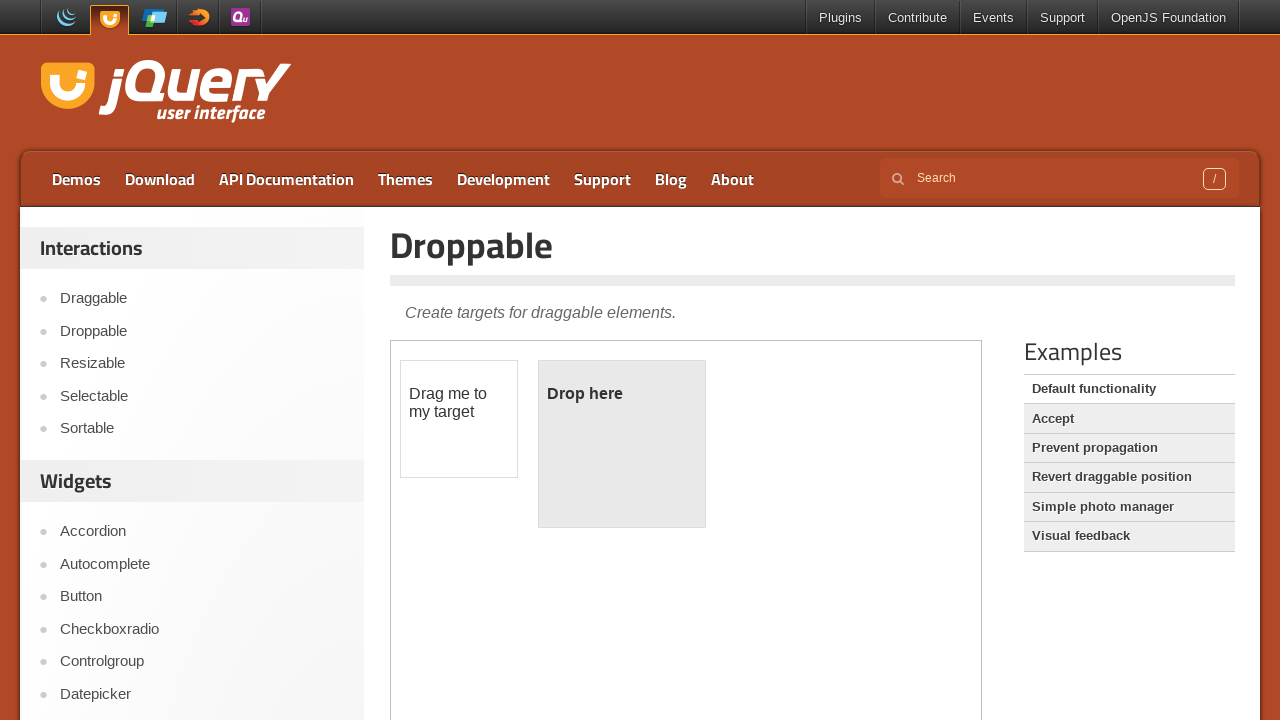

Waited for page to reach networkidle state
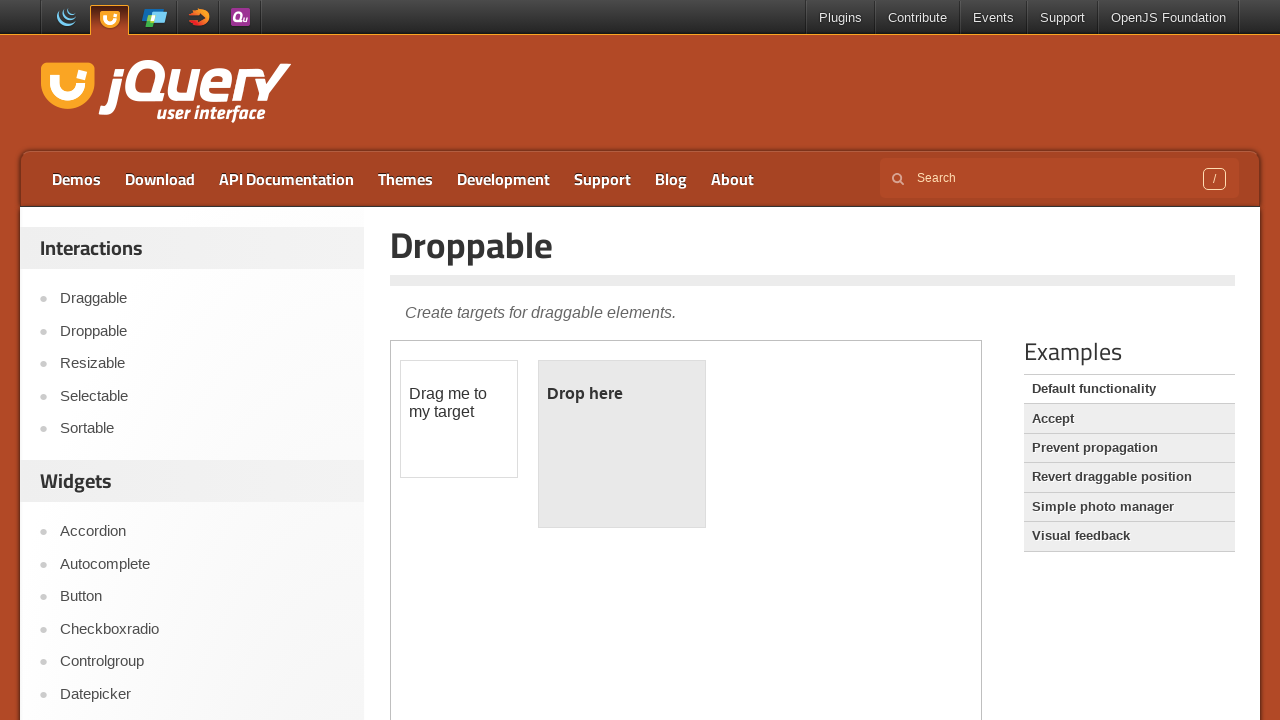

Located the draggable element with id 'draggable'
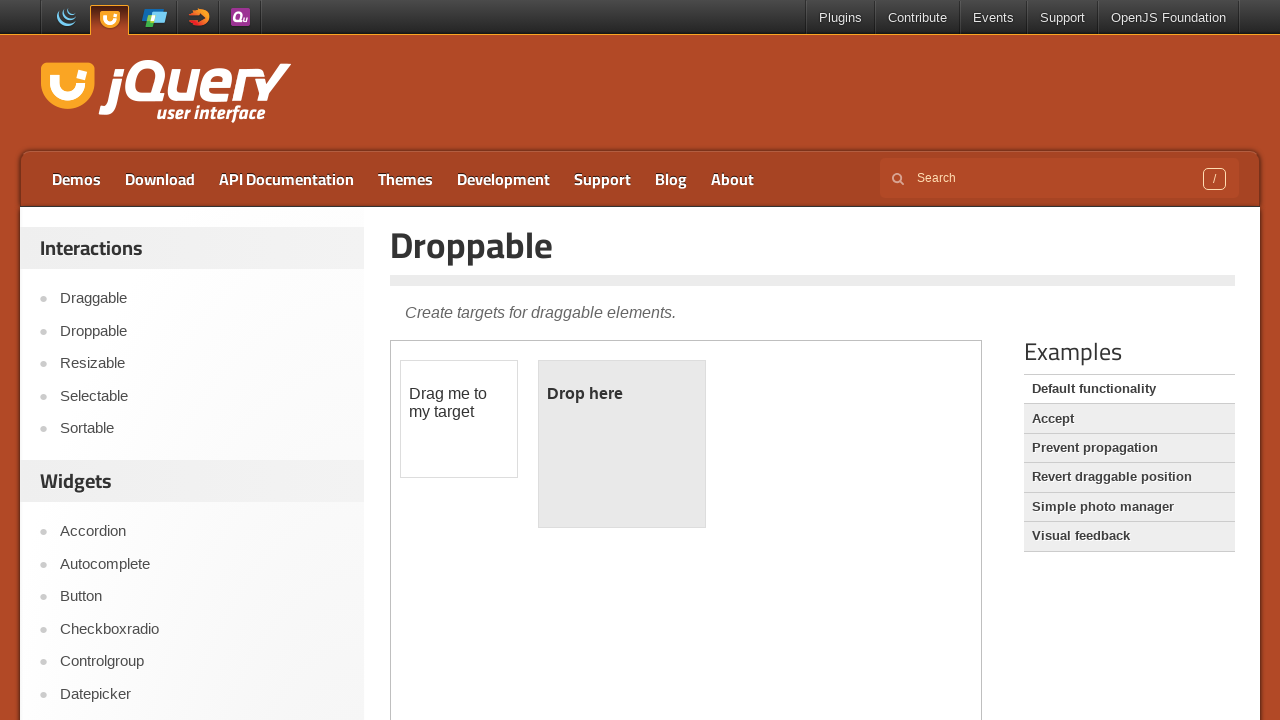

Located the droppable target element with id 'droppable'
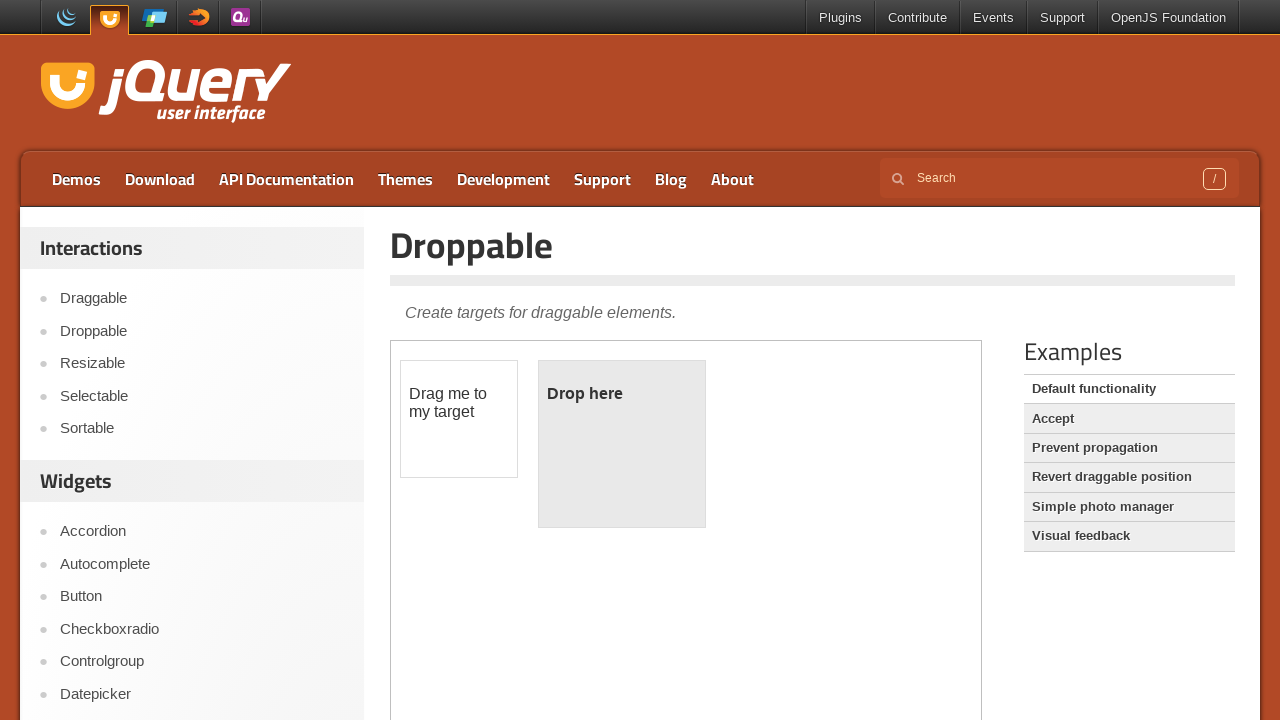

Performed drag and drop operation from draggable element to droppable target at (622, 444)
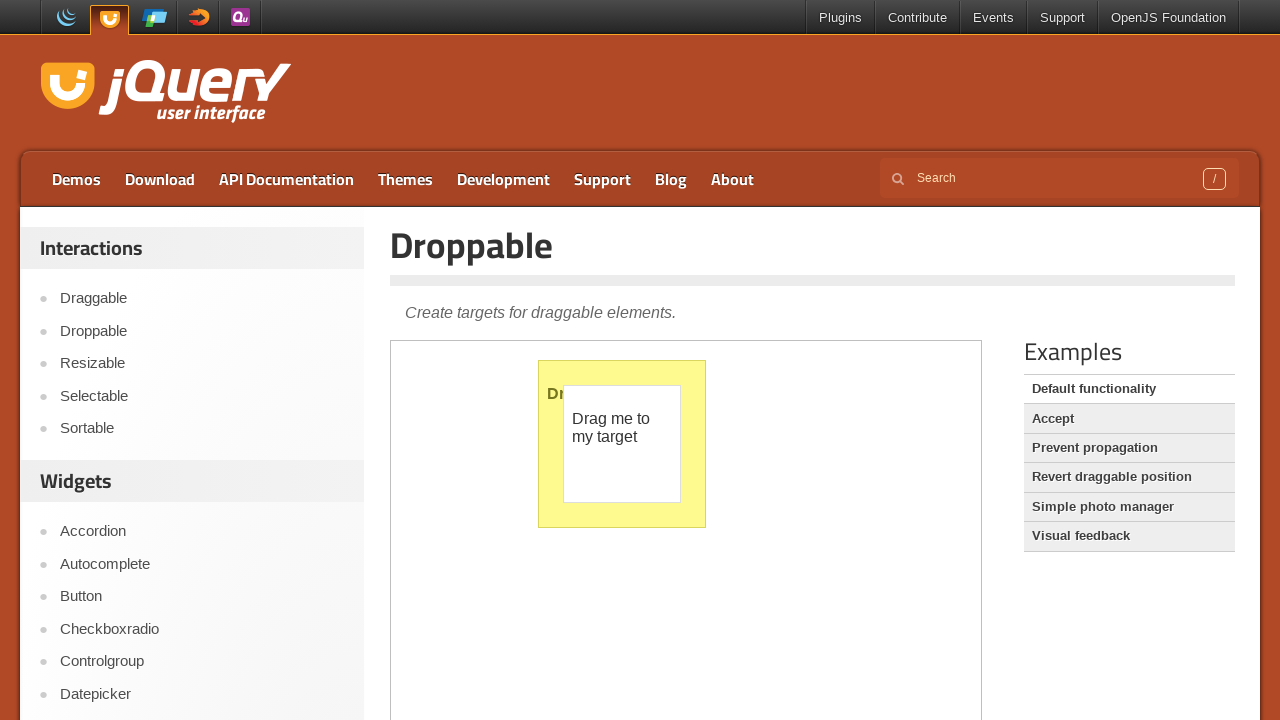

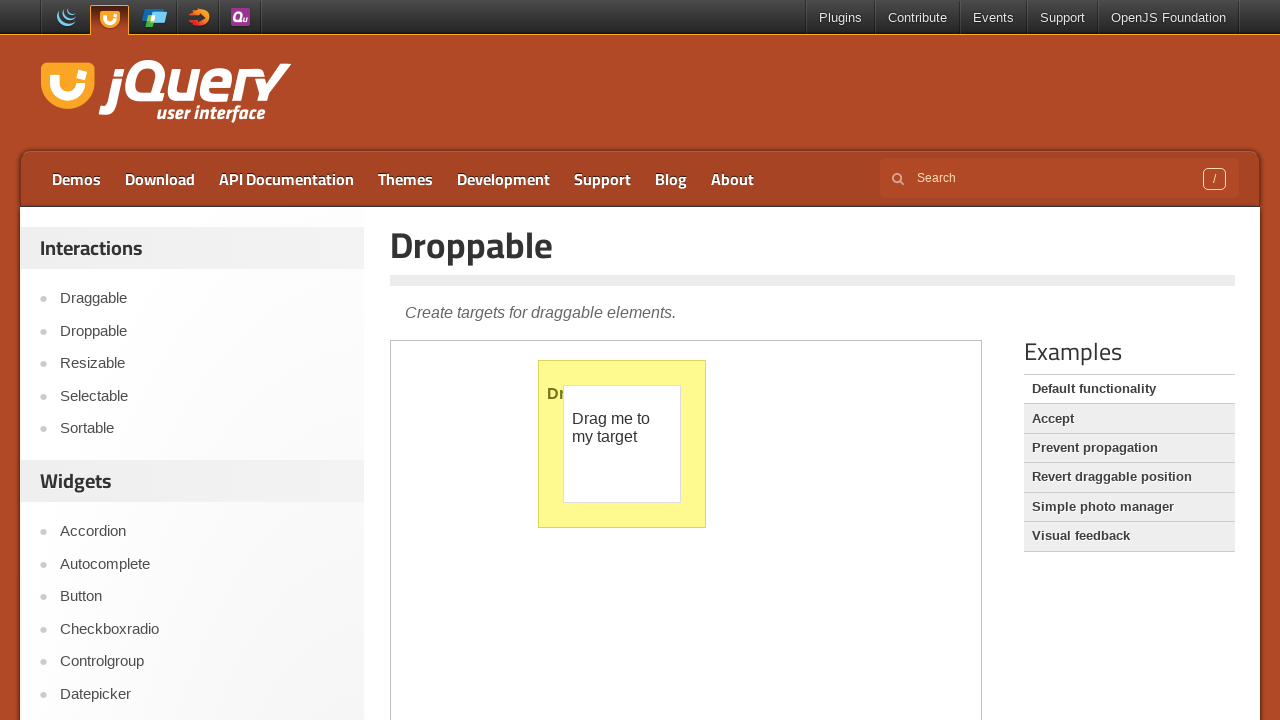